Tests clicking a navigation item using chained locators to find Company menu item in navbar

Starting URL: https://zimaev.github.io/navbar/

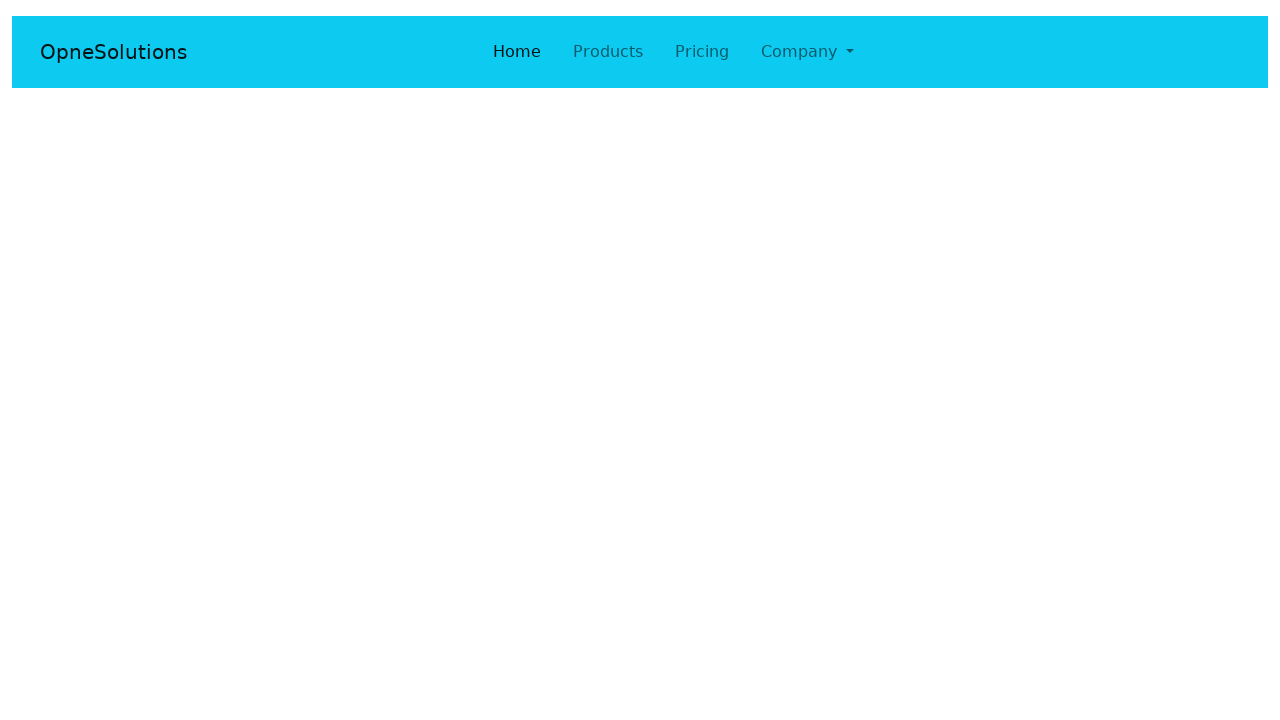

Clicked Company menu item in navbar using chained locators at (807, 52) on #navbarNavDropdown >> li:has-text('Company')
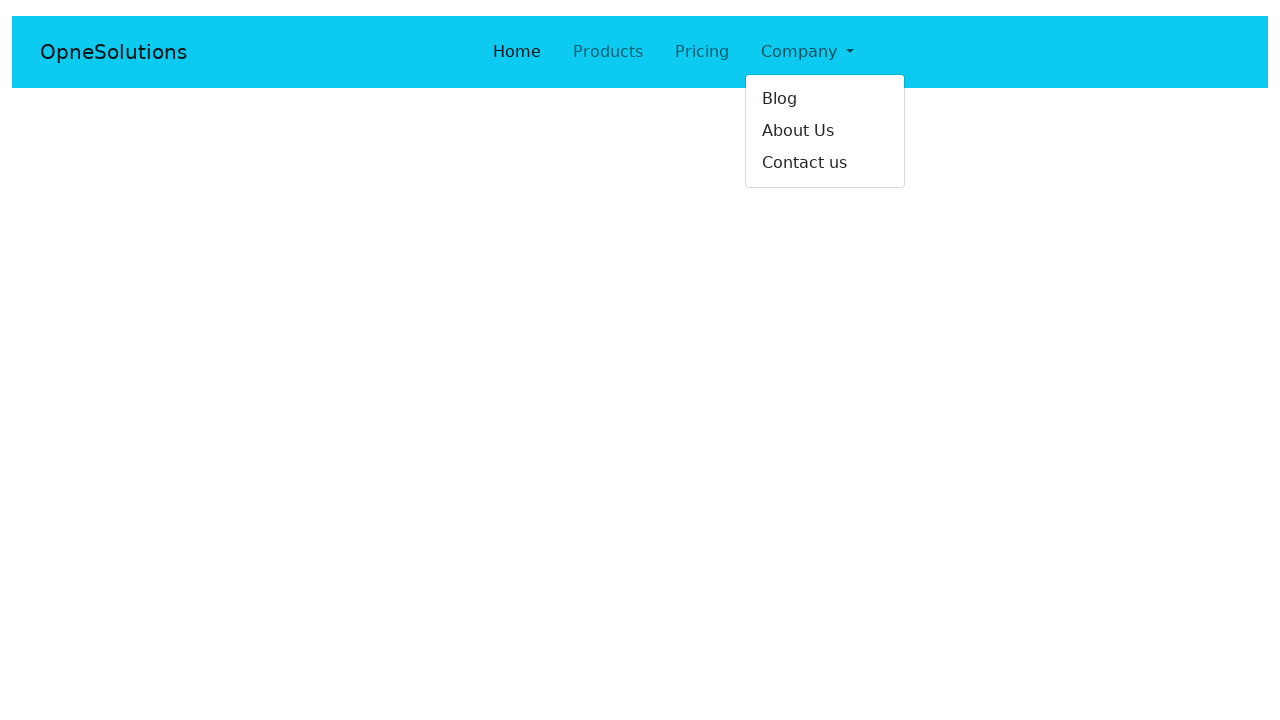

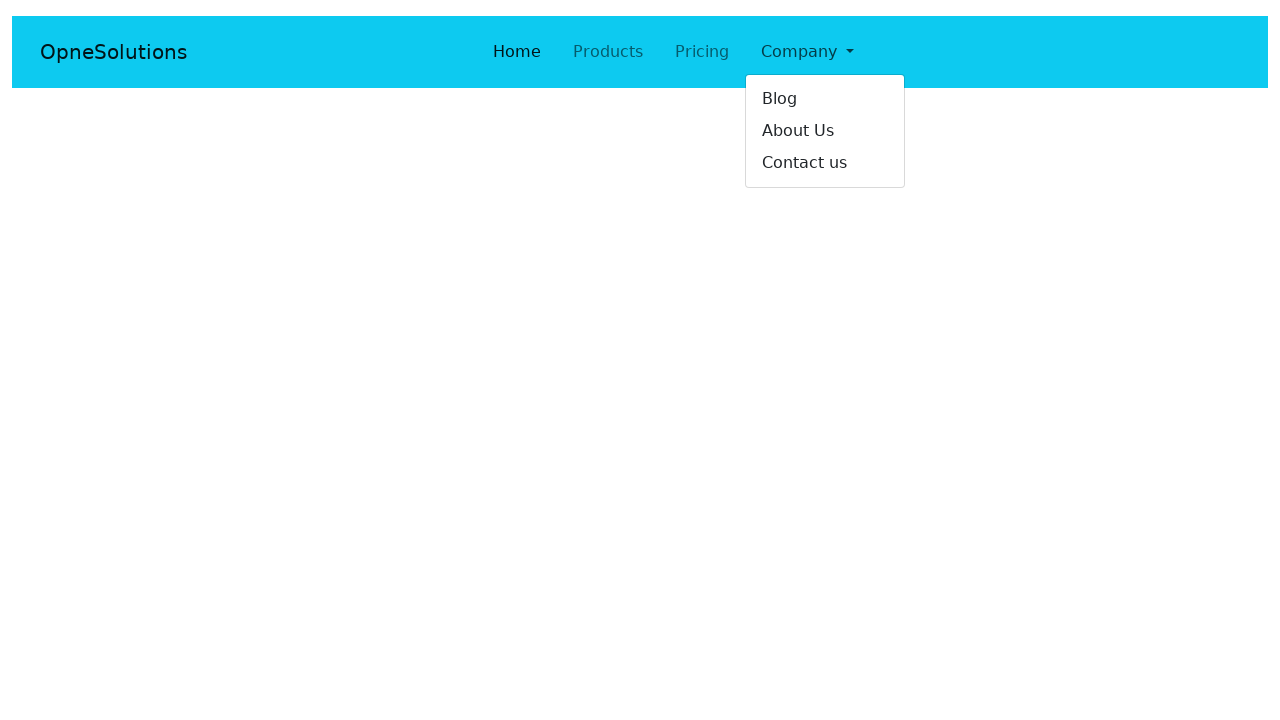